Tests that the alert dialog contains the expected text "Sample alert"

Starting URL: https://www.selenium.dev/documentation/webdriver/browser/alerts/

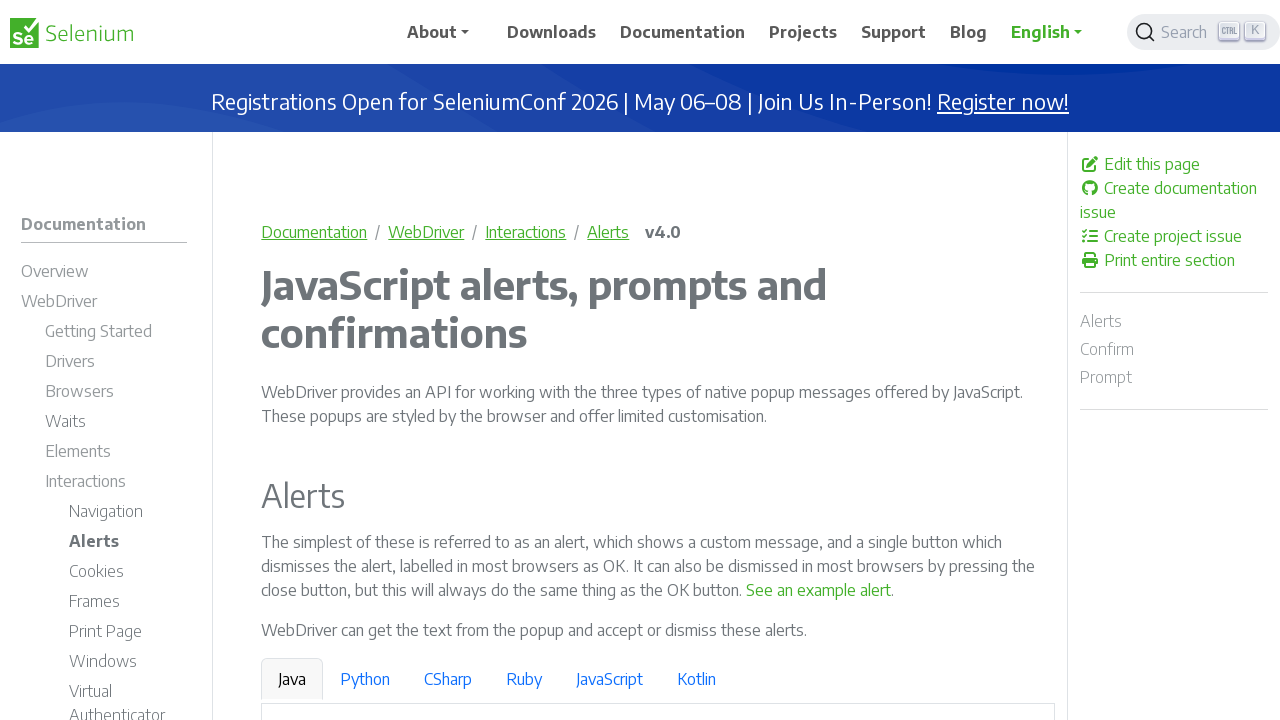

Clicked 'See an example alert' link to trigger alert dialog at (819, 590) on text='See an example alert'
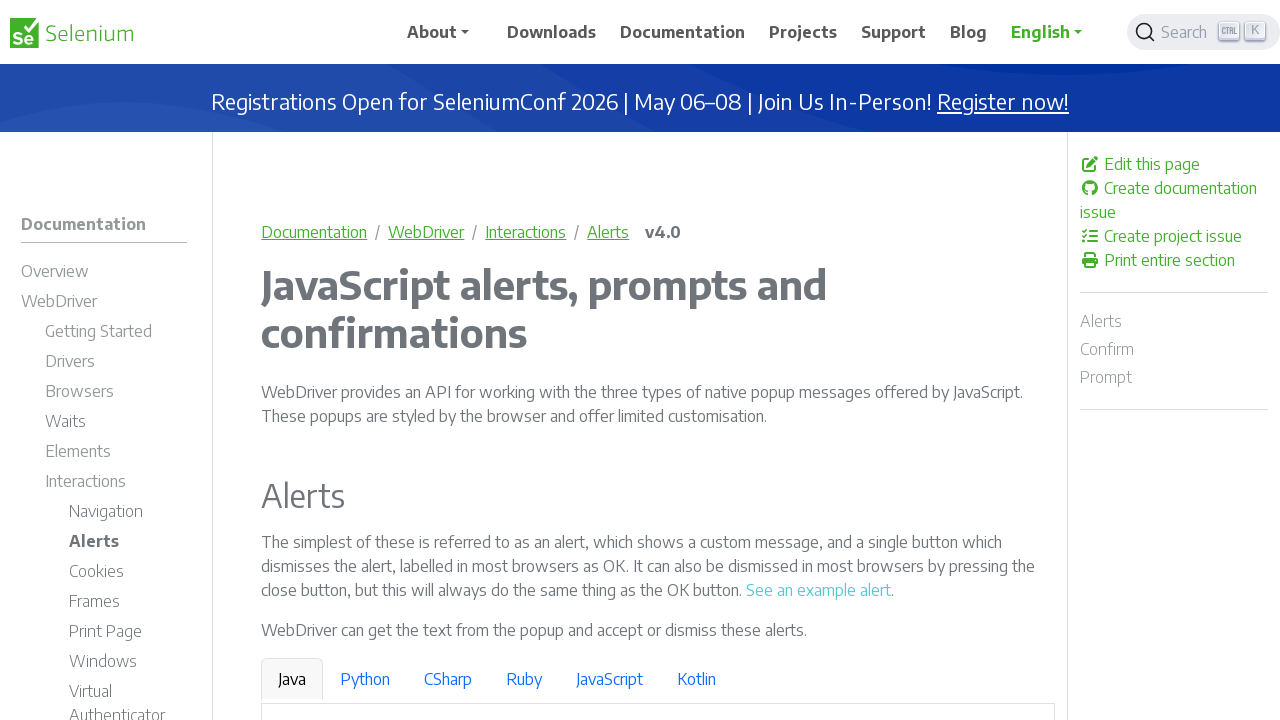

Set up dialog handler to accept alert with text 'Sample alert'
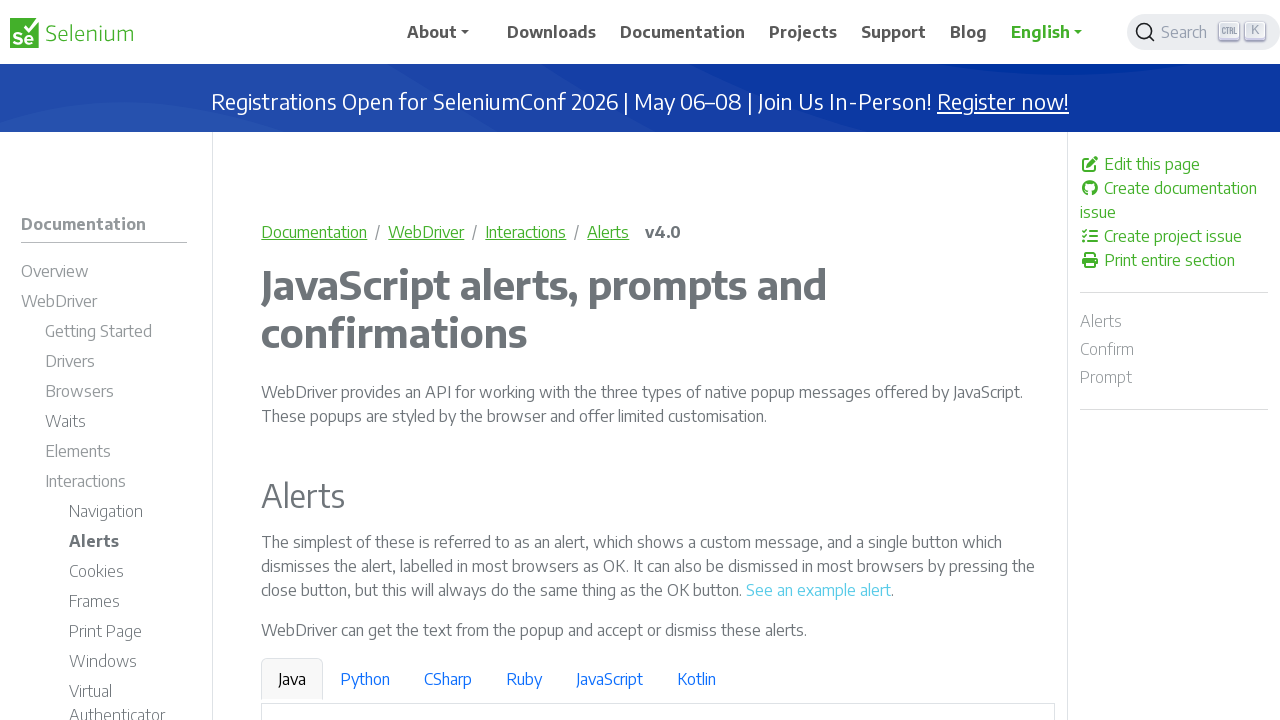

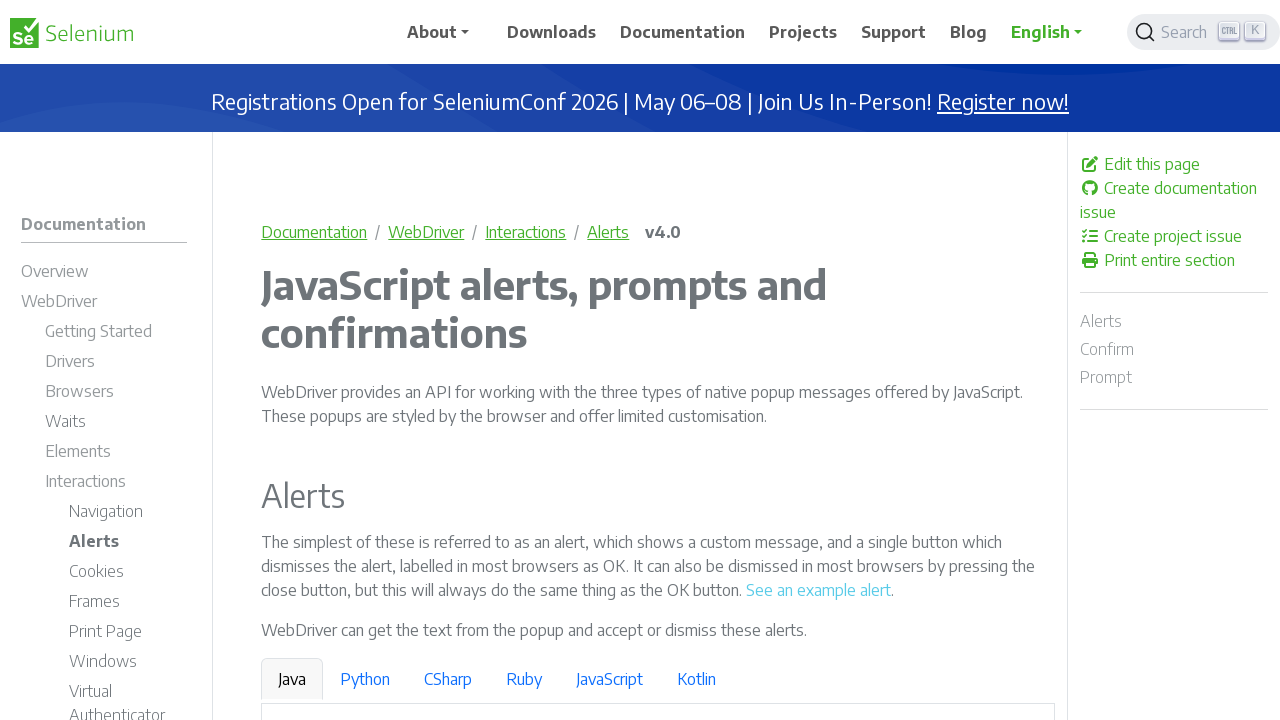